Tests interaction with jQuery UI selectable widget inside an iframe by clicking on the first item

Starting URL: https://jqueryui.com/selectable/

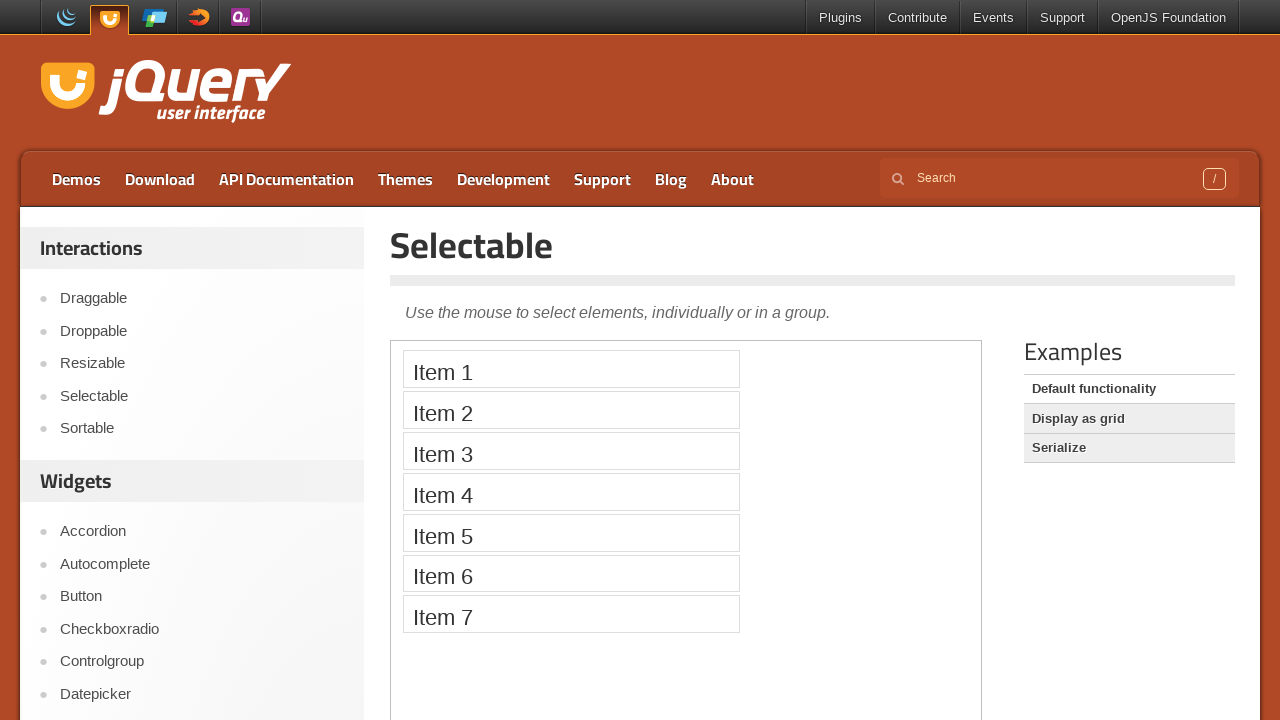

Located the first iframe containing the selectable demo
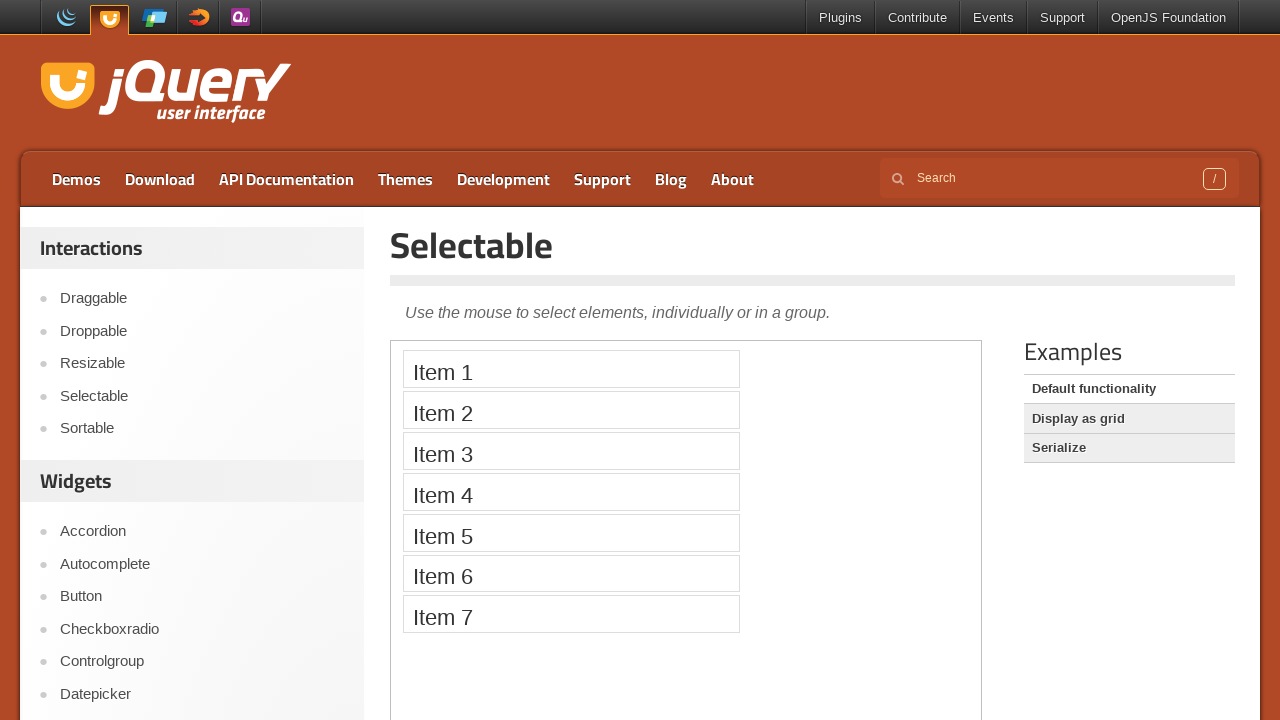

Clicked on Item 1 in the jQuery UI selectable widget inside the iframe at (571, 369) on iframe >> nth=0 >> internal:control=enter-frame >> xpath=//li[text()='Item 1']
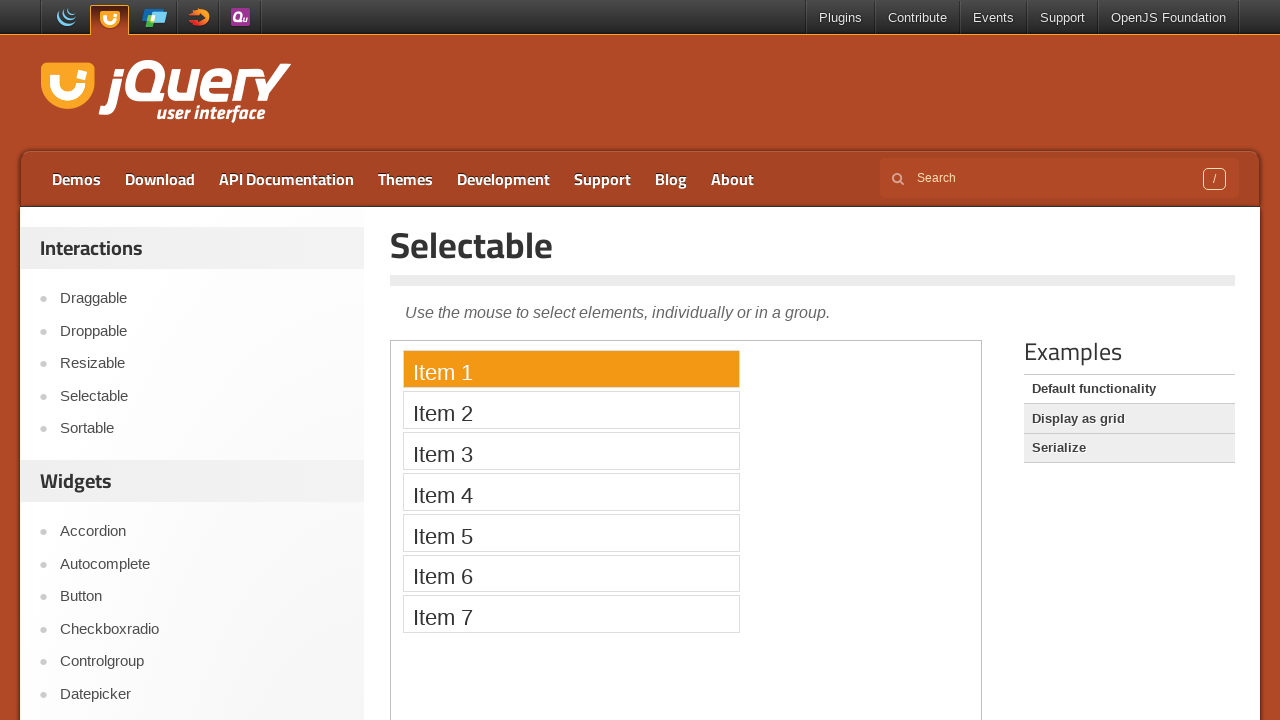

Waited for page load state to complete after clicking Item 1
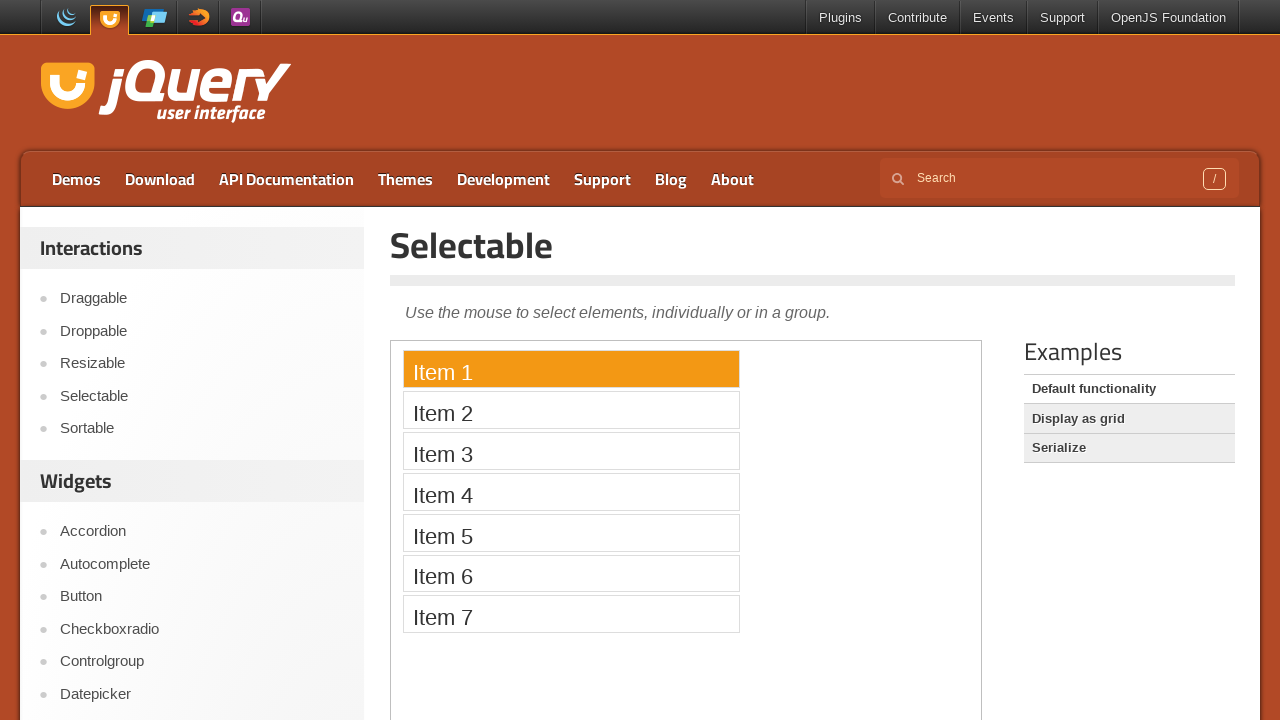

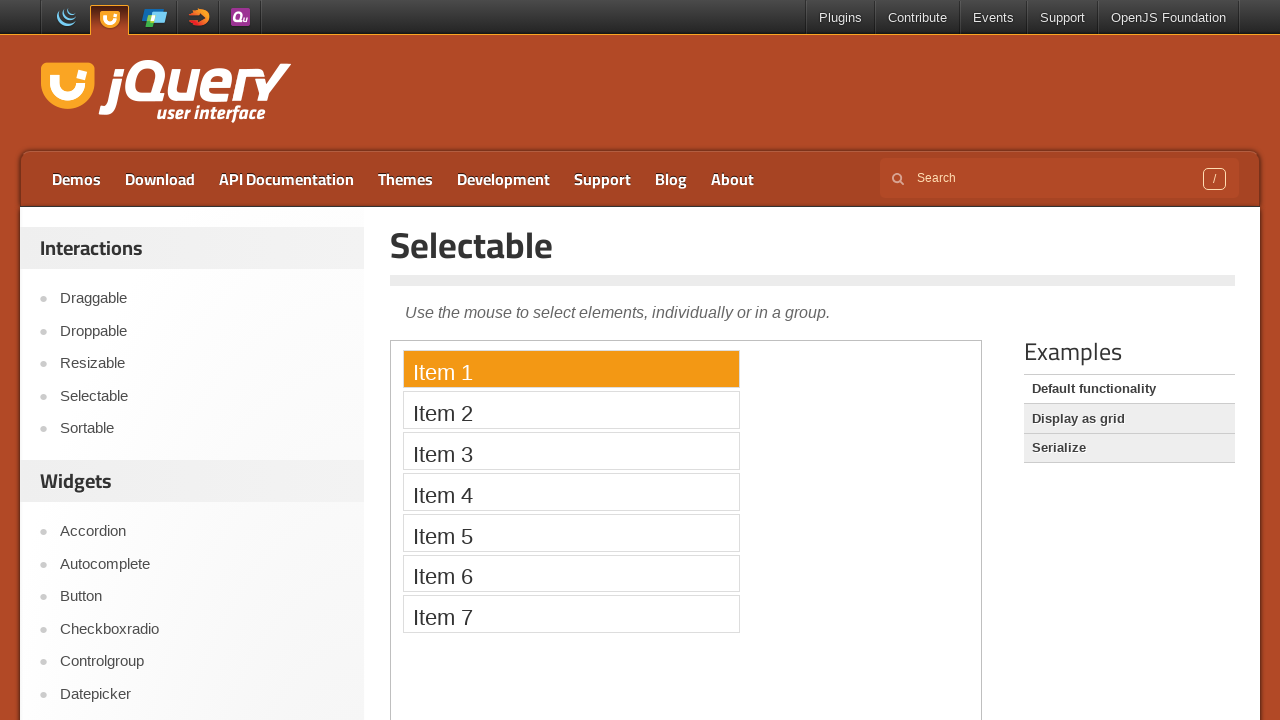